Tests multi-select dropdown functionality by selecting options and interacting with a multi-select list element

Starting URL: https://omayo.blogspot.com/

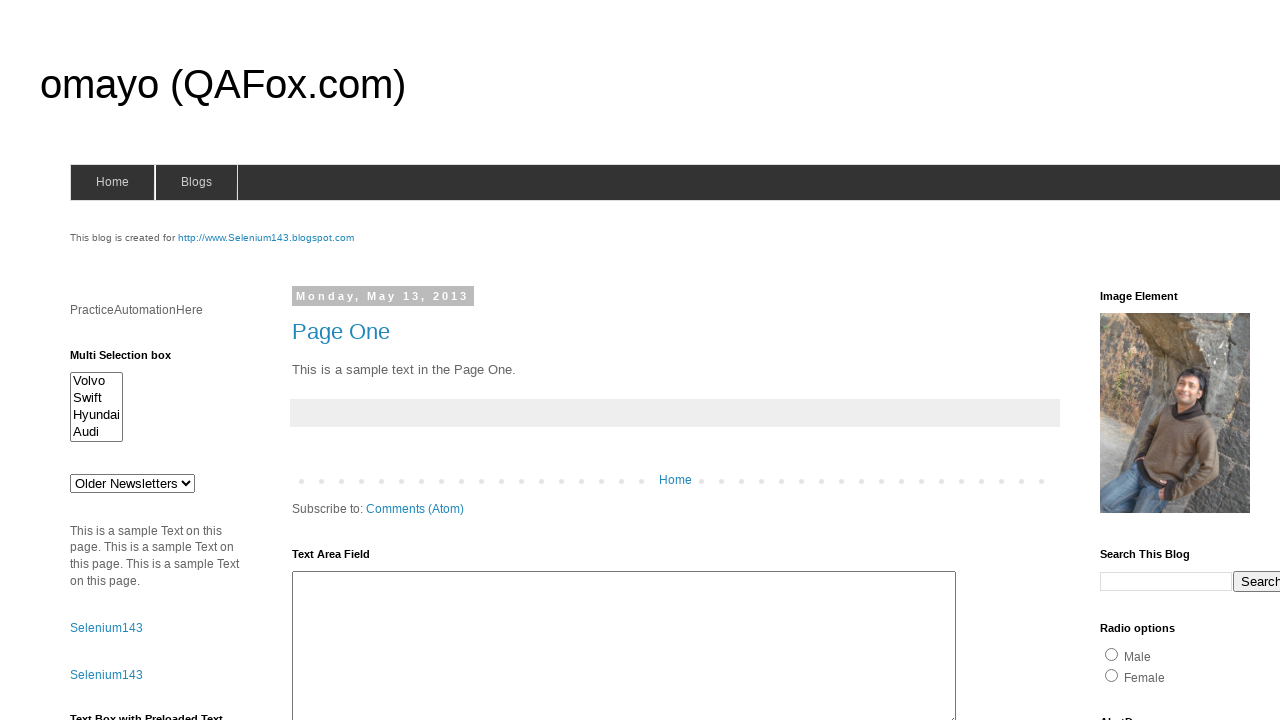

Located multi-select dropdown element with id 'multiselect1'
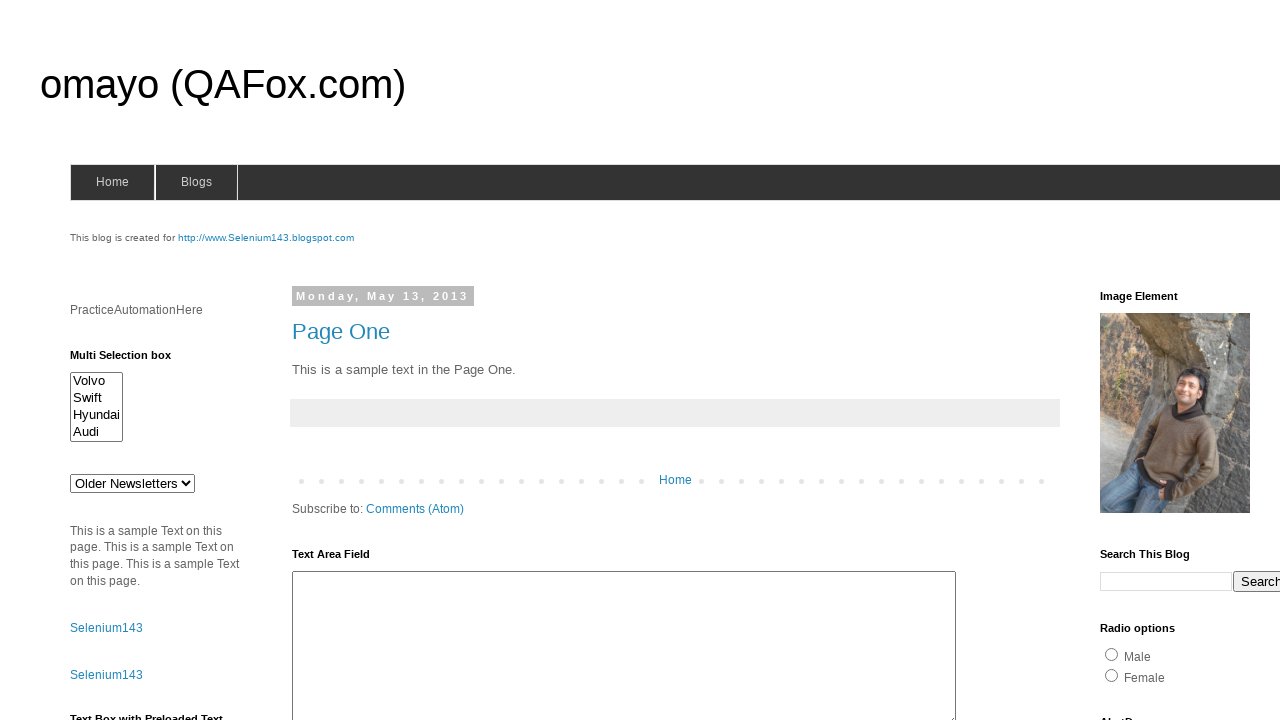

Selected first option (Volvo) by index from multi-select dropdown on #multiselect1
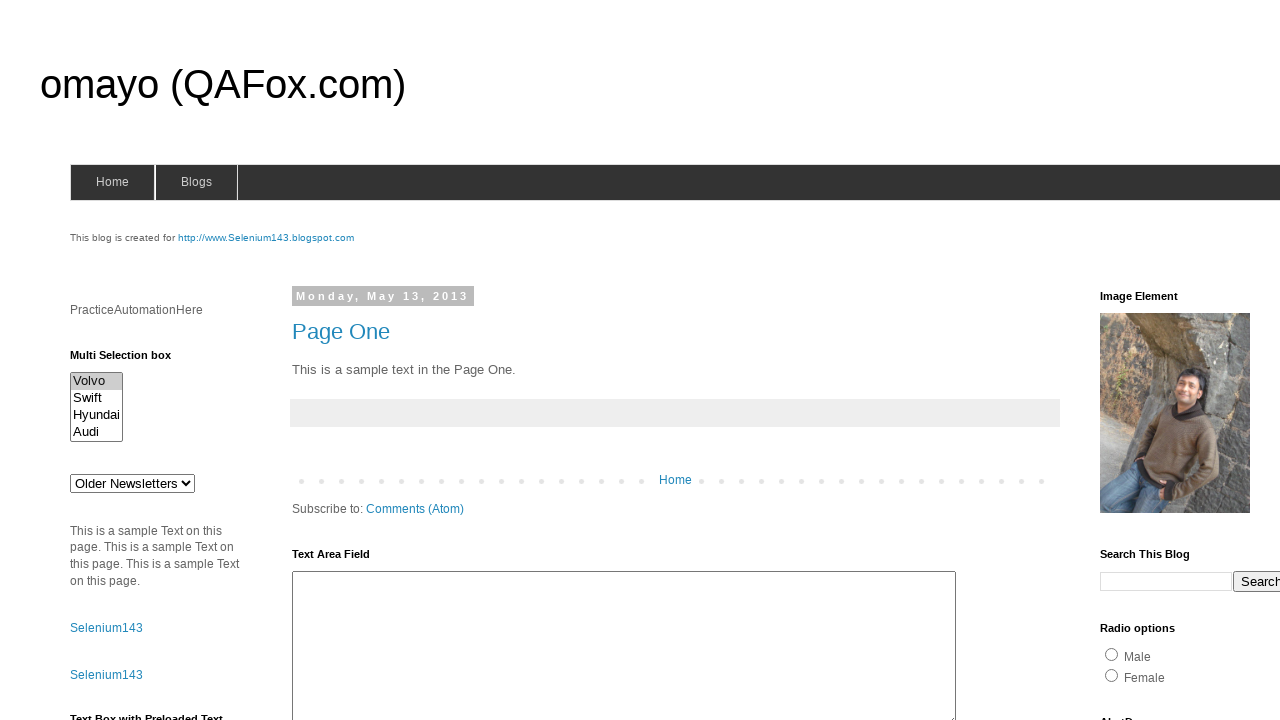

Selected option with value 'Hyundaix' from multi-select dropdown on #multiselect1
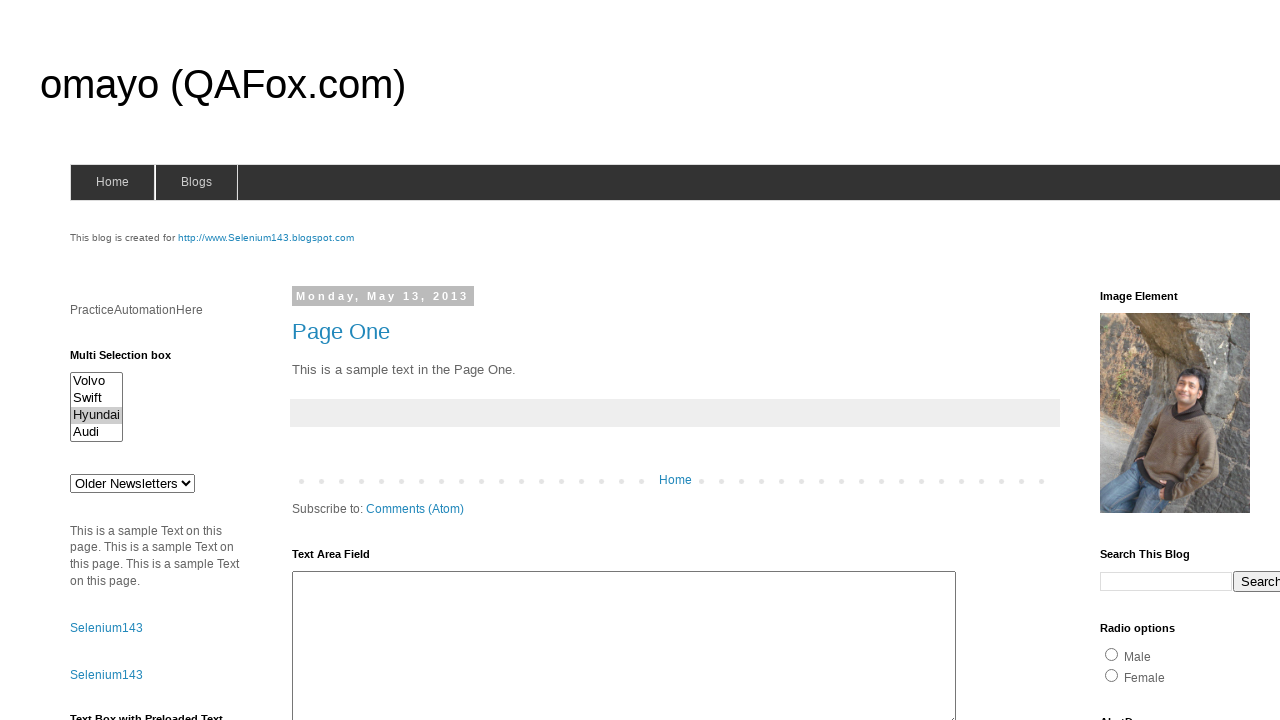

Retrieved all available options from the multi-select dropdown
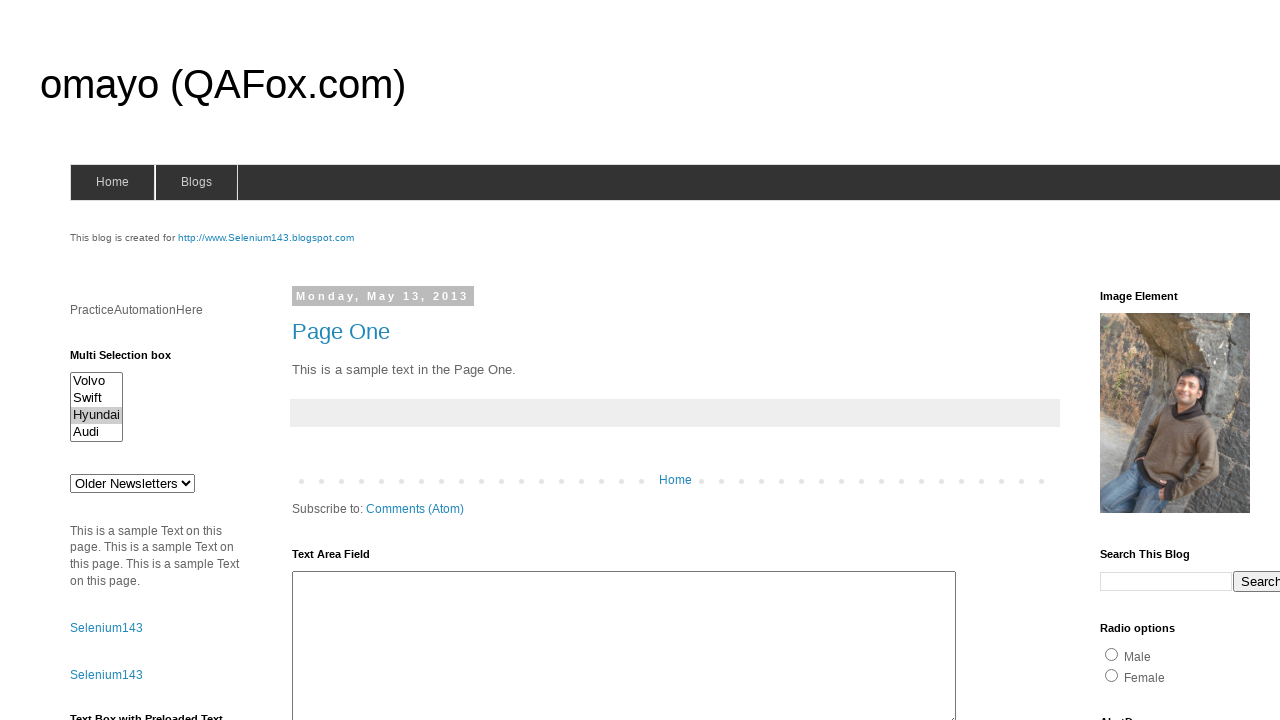

Verified multi-select functionality by checking all currently selected options
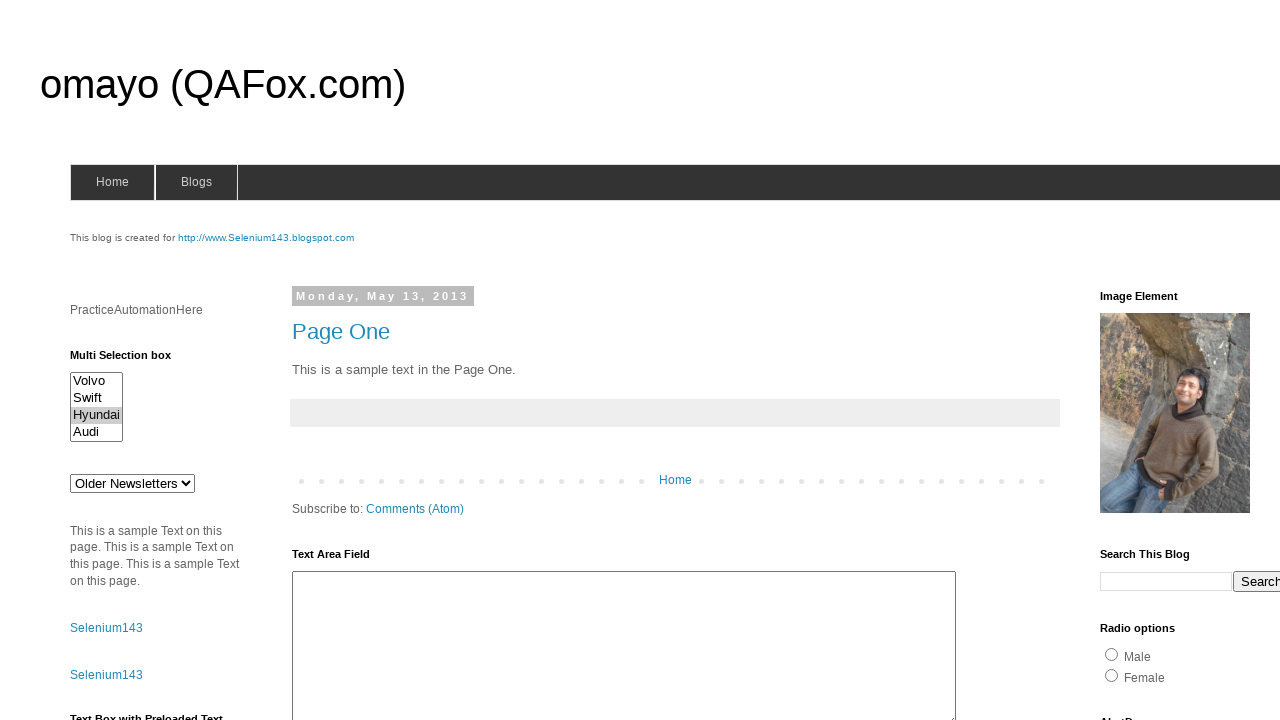

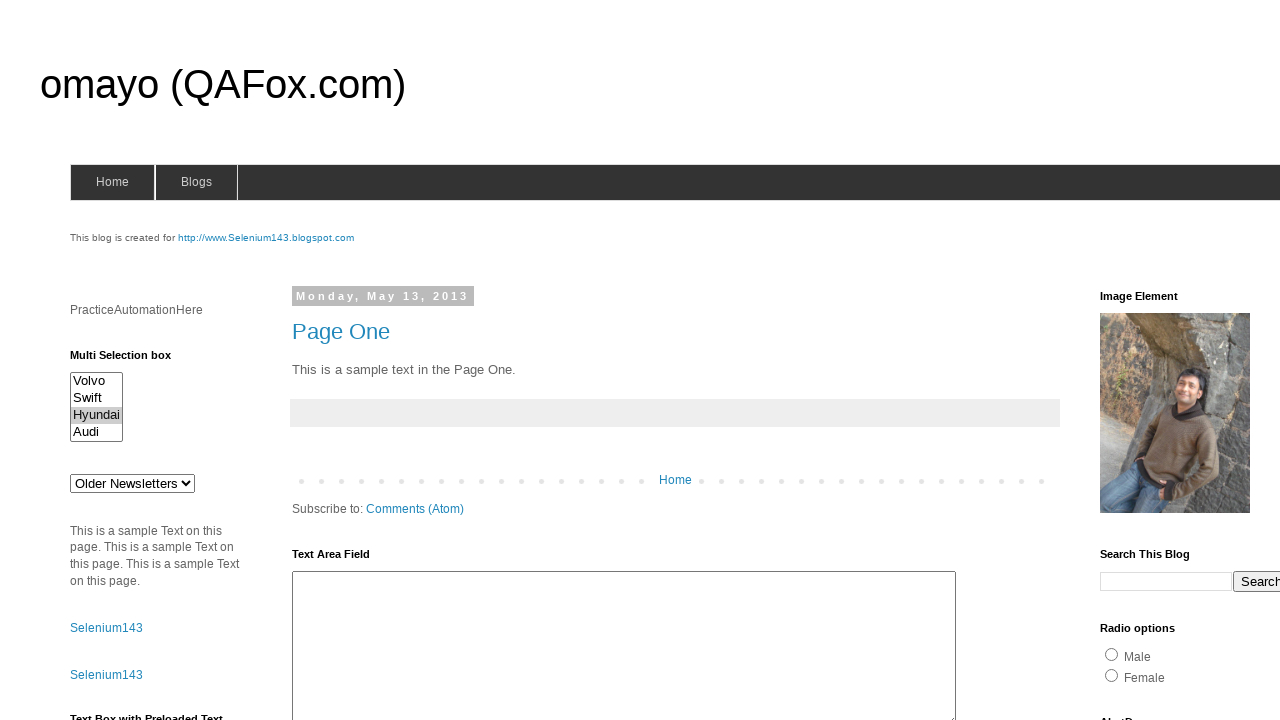